Tests textbox functionality on a contact form by locating a username input field and entering text into it

Starting URL: https://www.mycontactform.com/

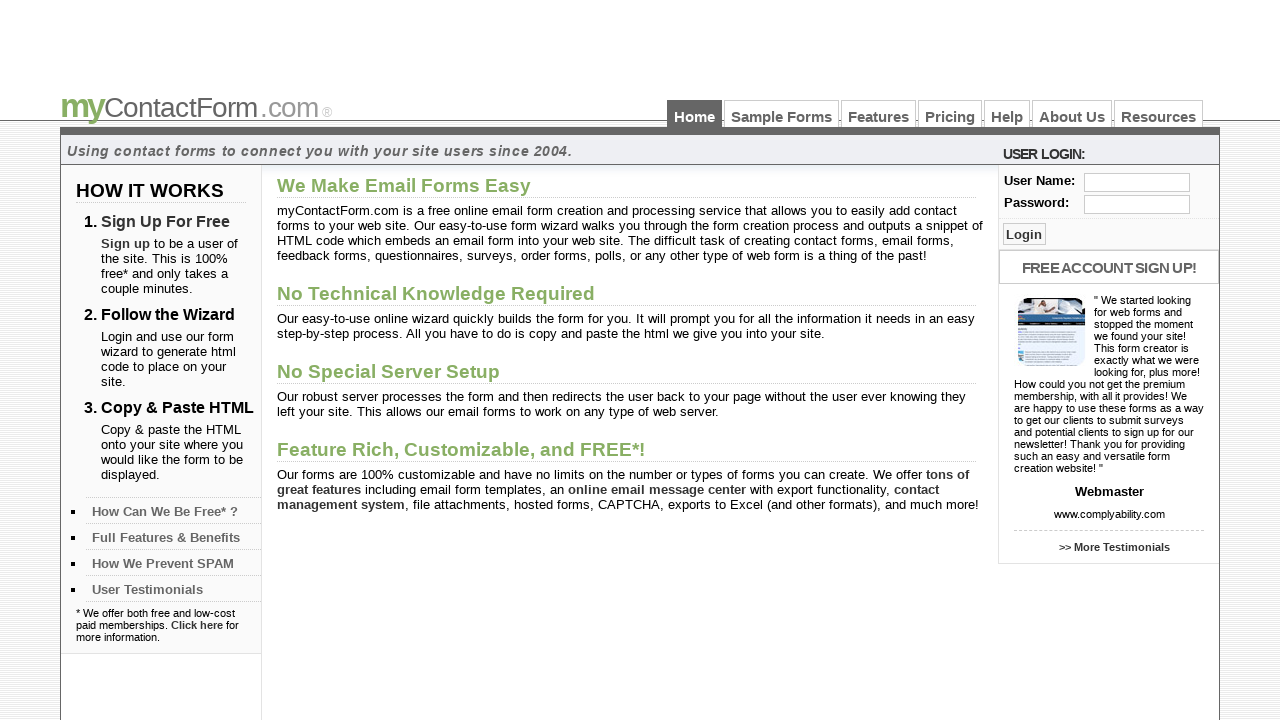

Username textbox is visible
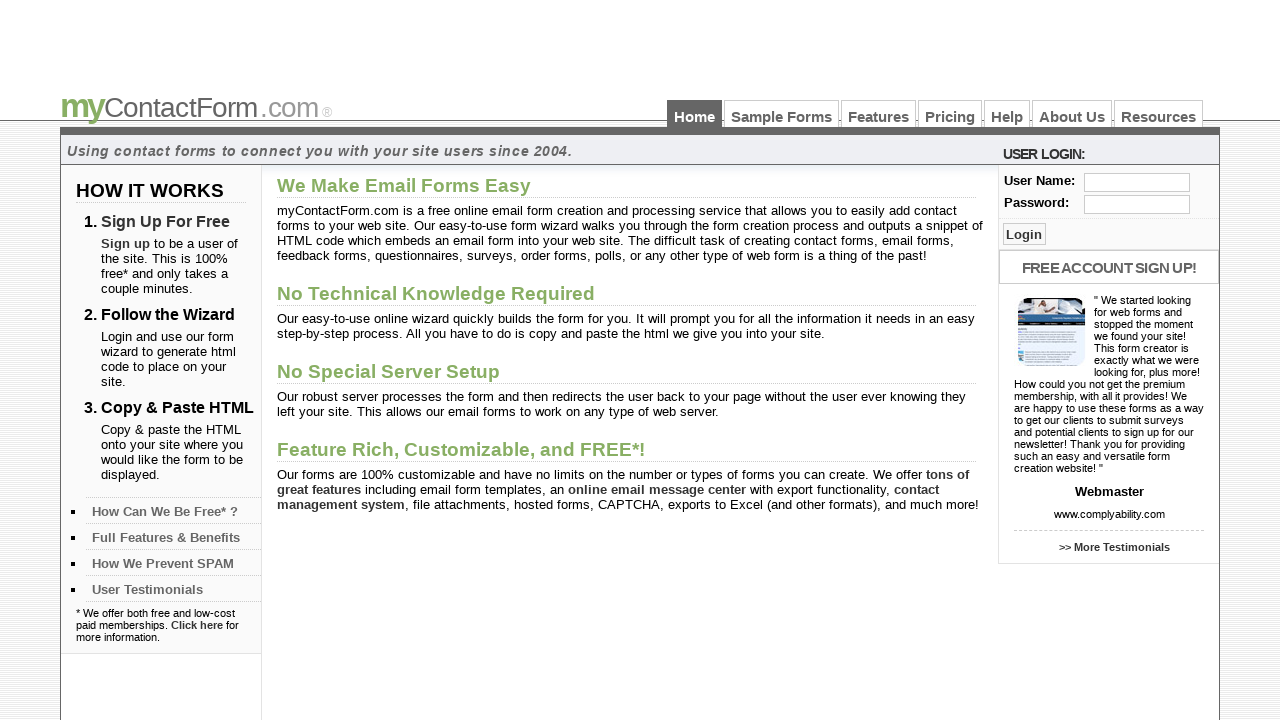

Entered 'Ruken Patel' into username textbox on #user
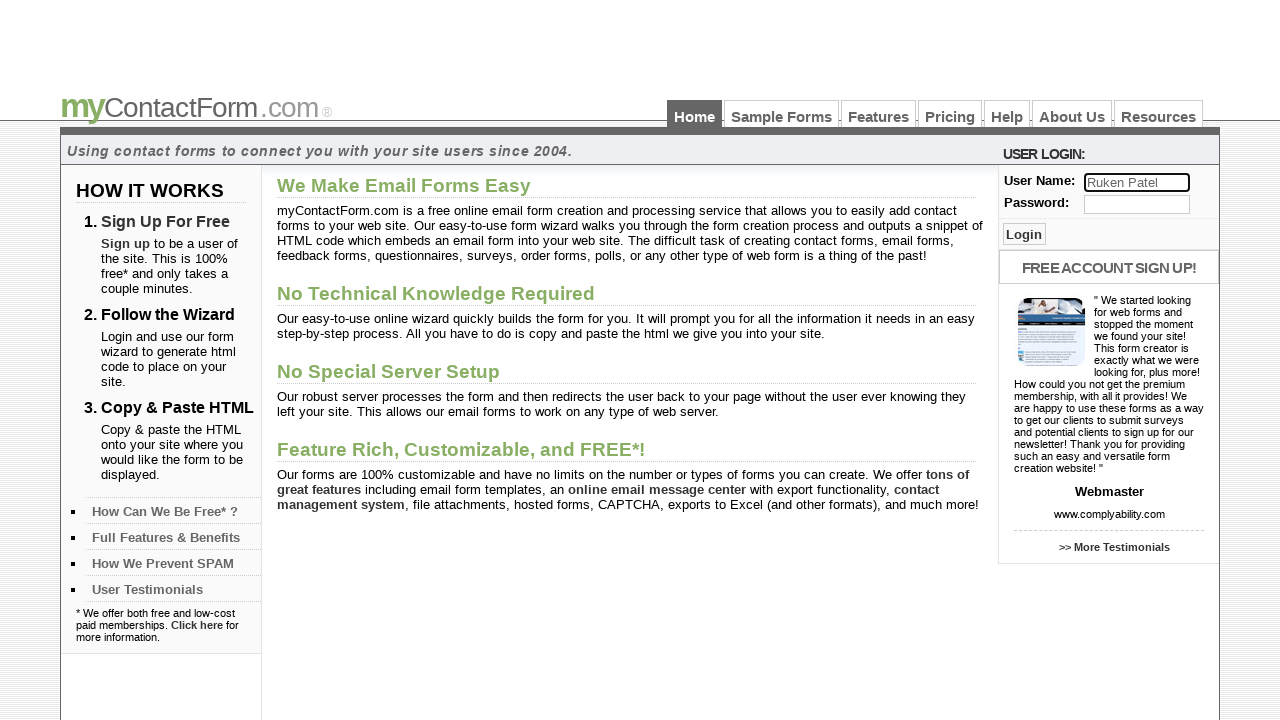

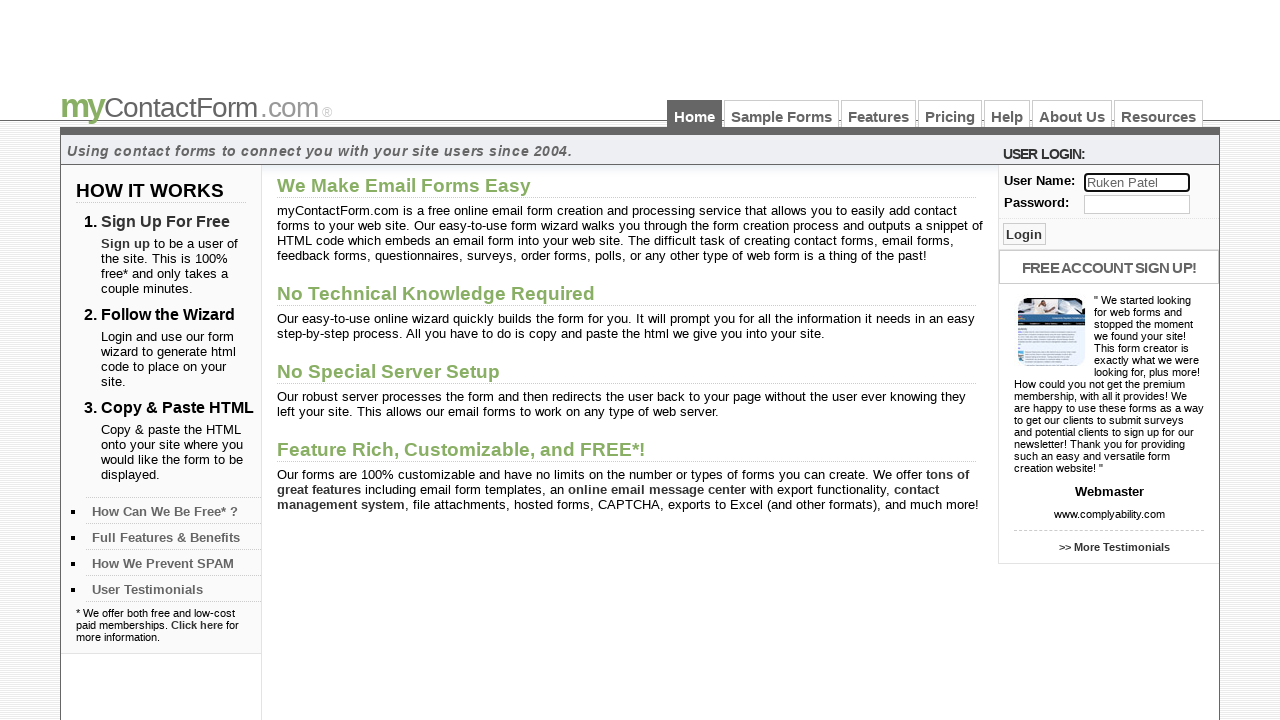